Tests the Python.org search functionality by entering "pycon" as a search query and submitting the form

Starting URL: https://www.python.org

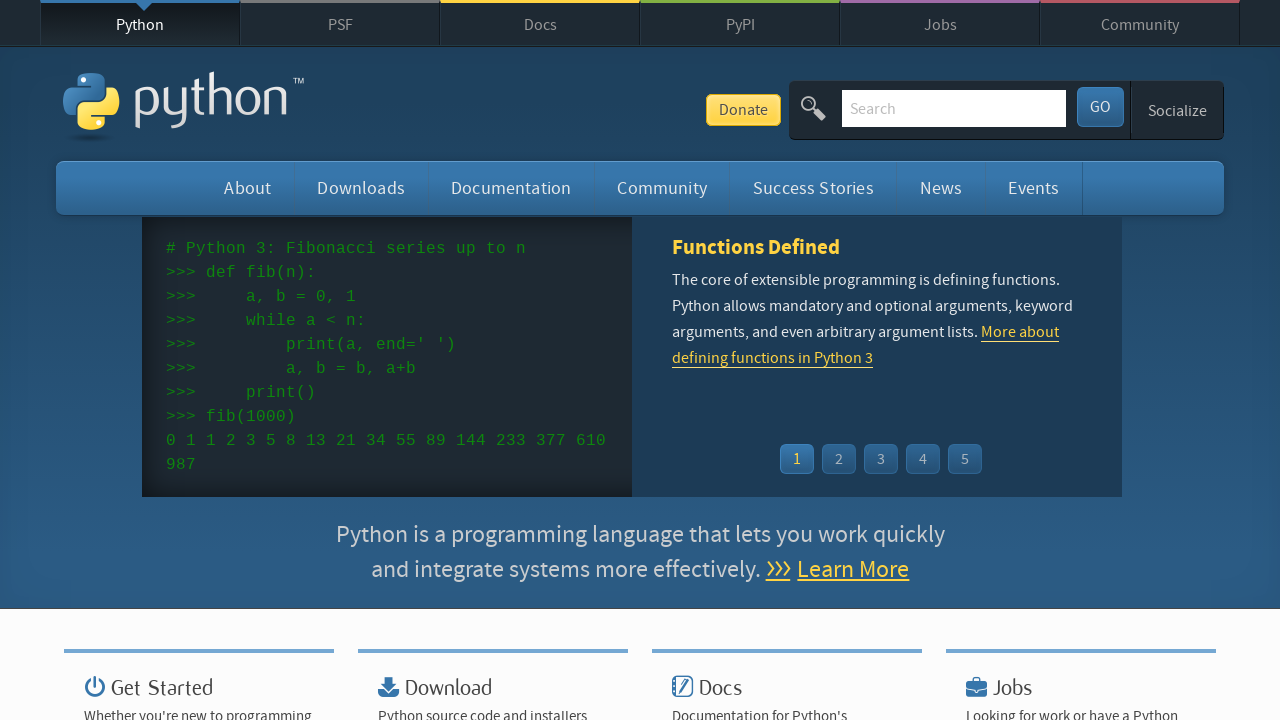

Verified page title contains 'Python'
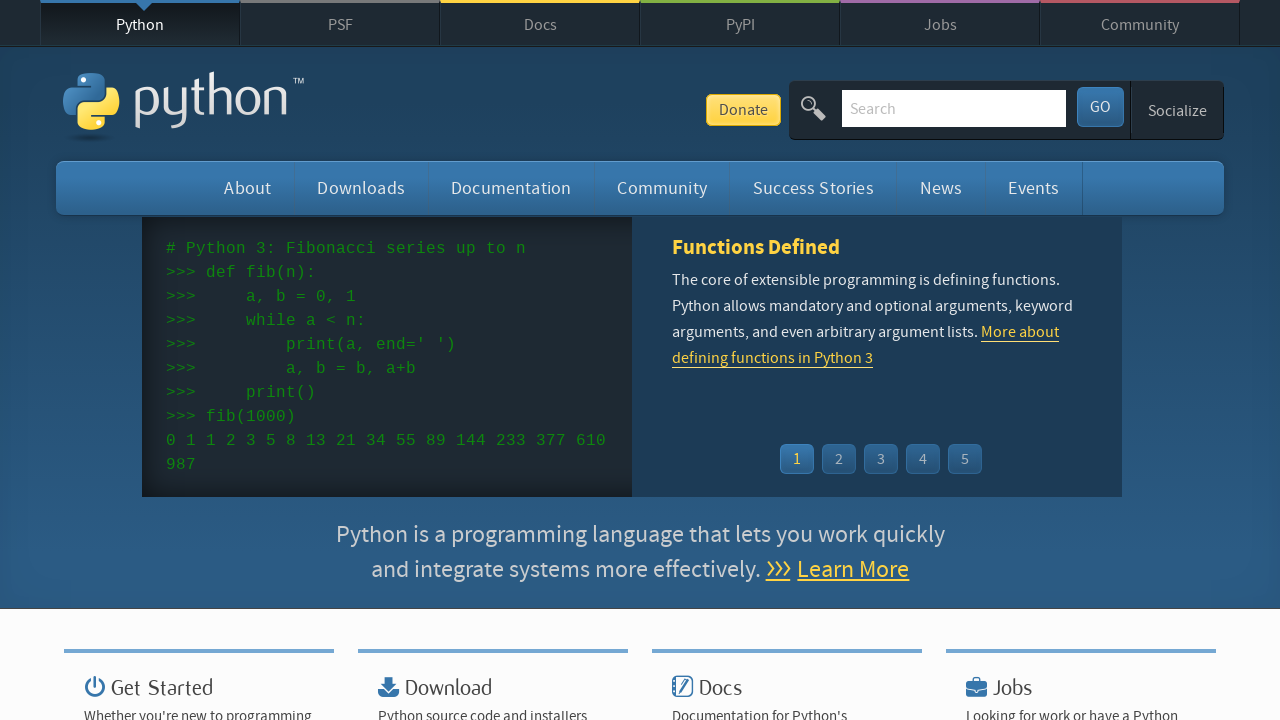

Cleared search input field on input[name='q']
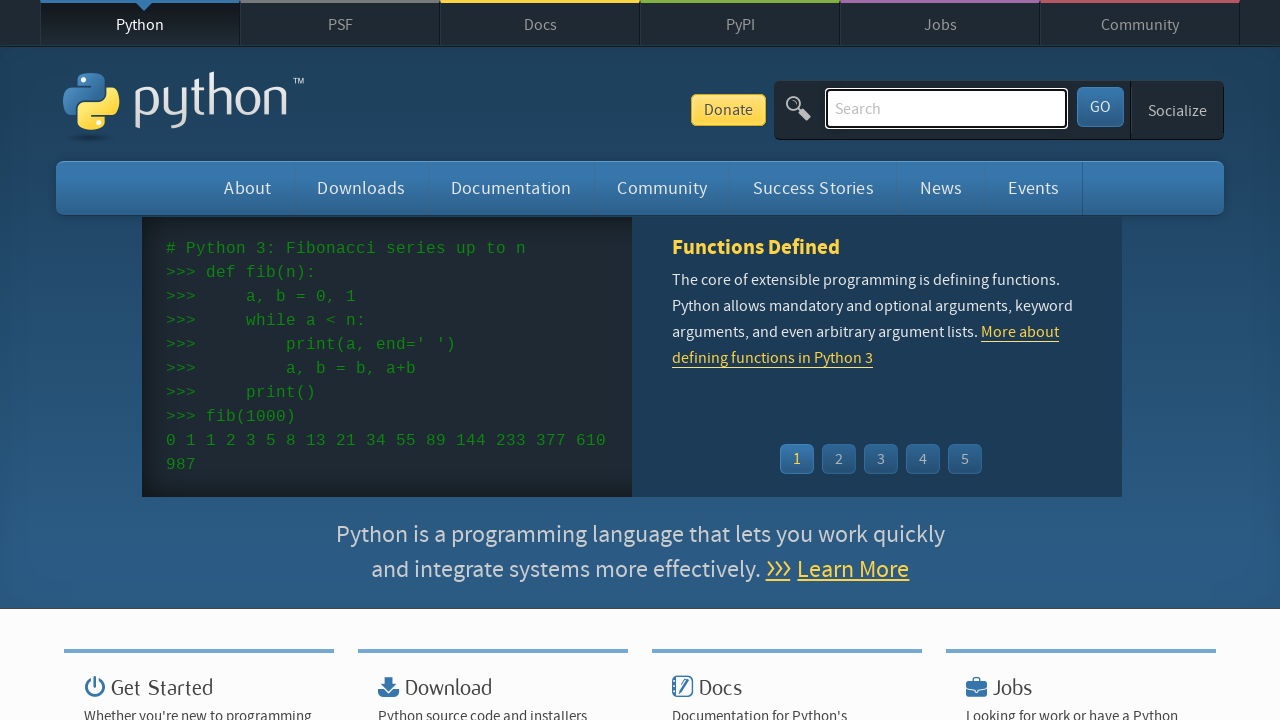

Entered 'pycon' into search field on input[name='q']
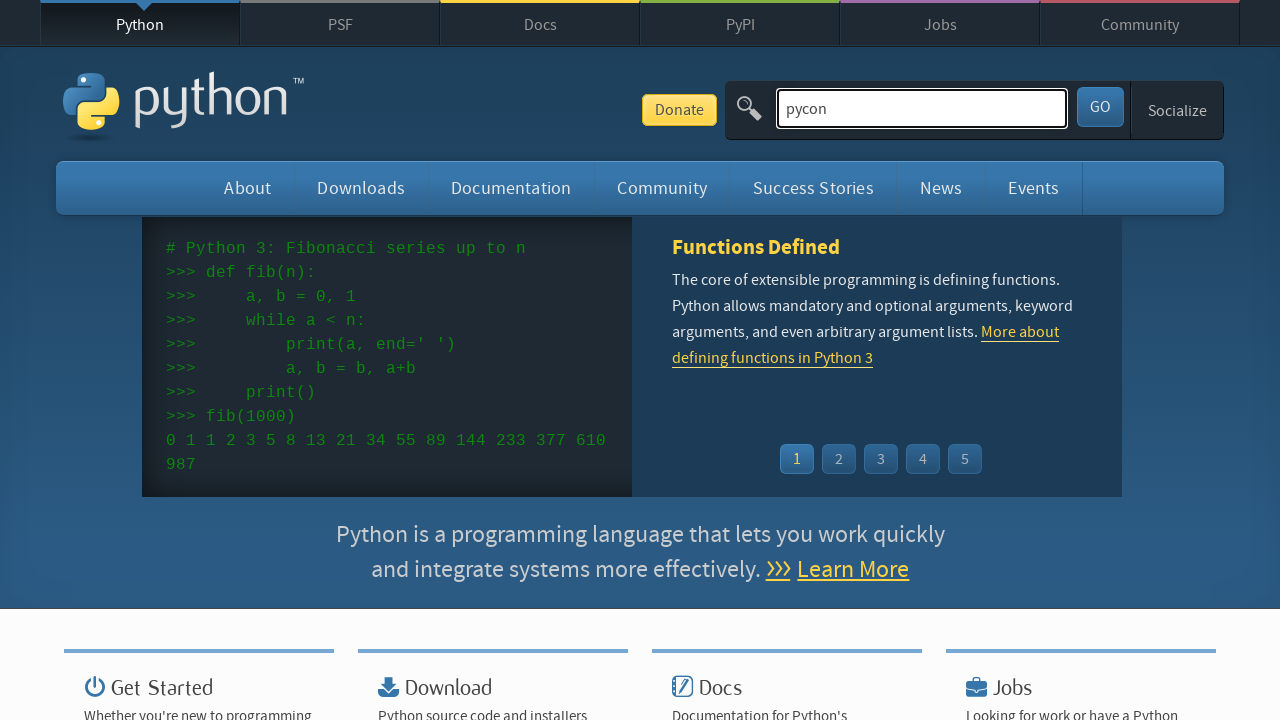

Submitted search form by pressing Enter on input[name='q']
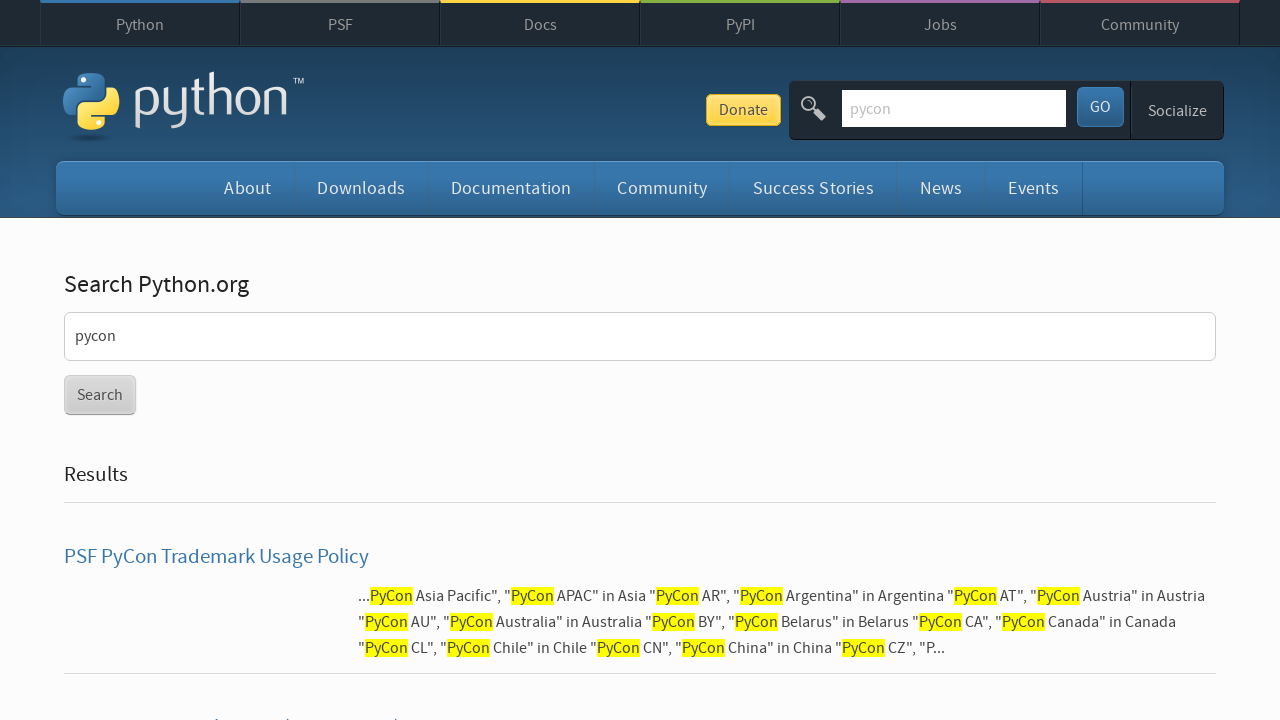

Waited for network idle - search results loaded
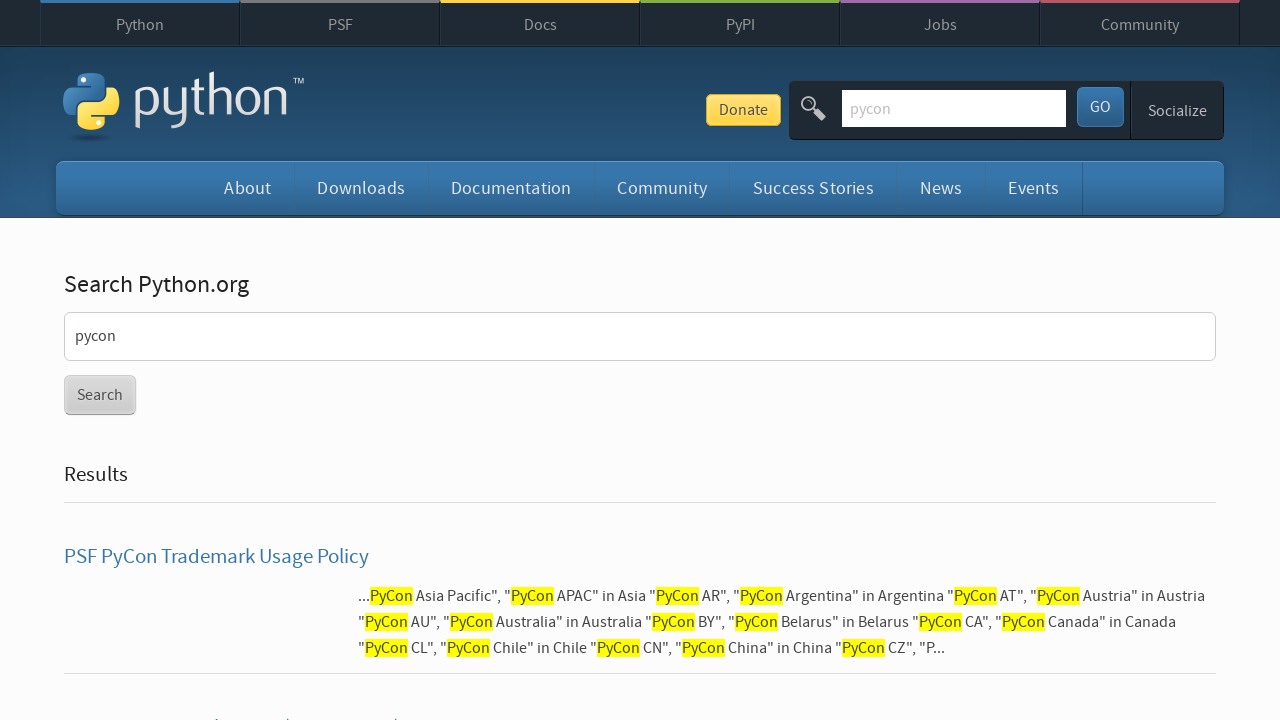

Verified search returned results (no 'No Results found' message)
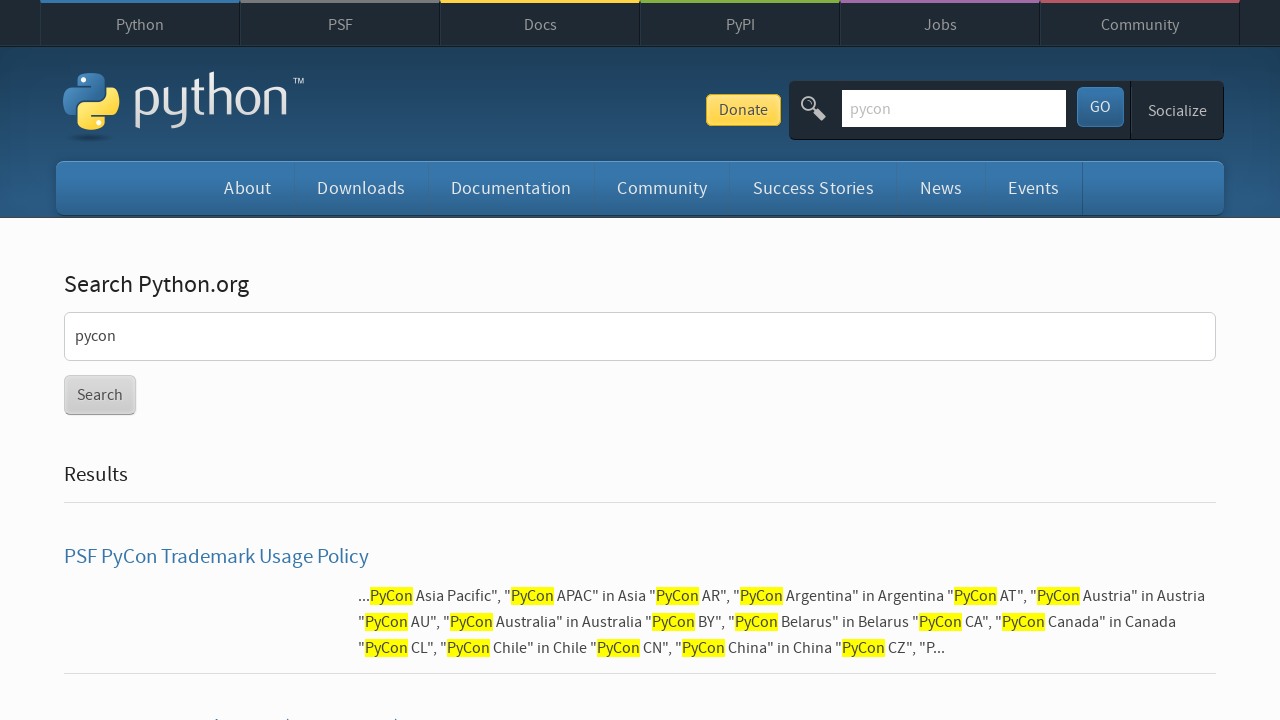

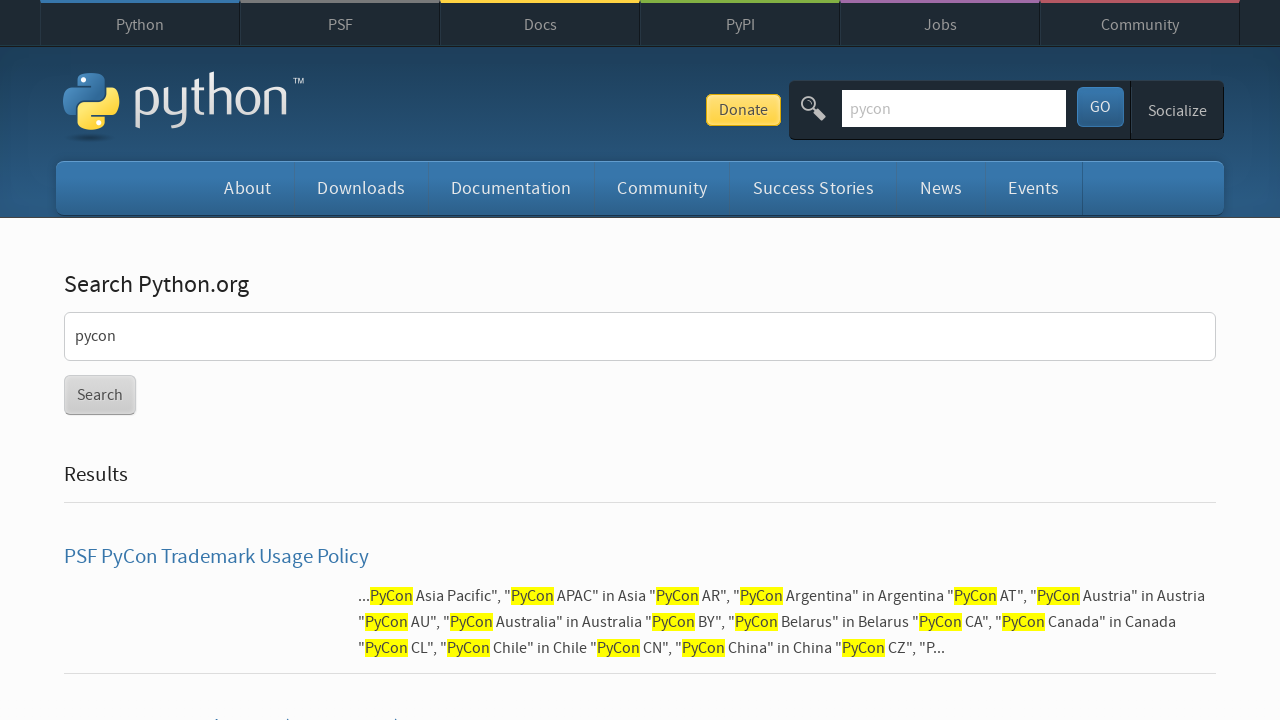